Navigates to GitHub homepage and retrieves the location coordinates of the GitHub logo element on the page

Starting URL: http://github.com

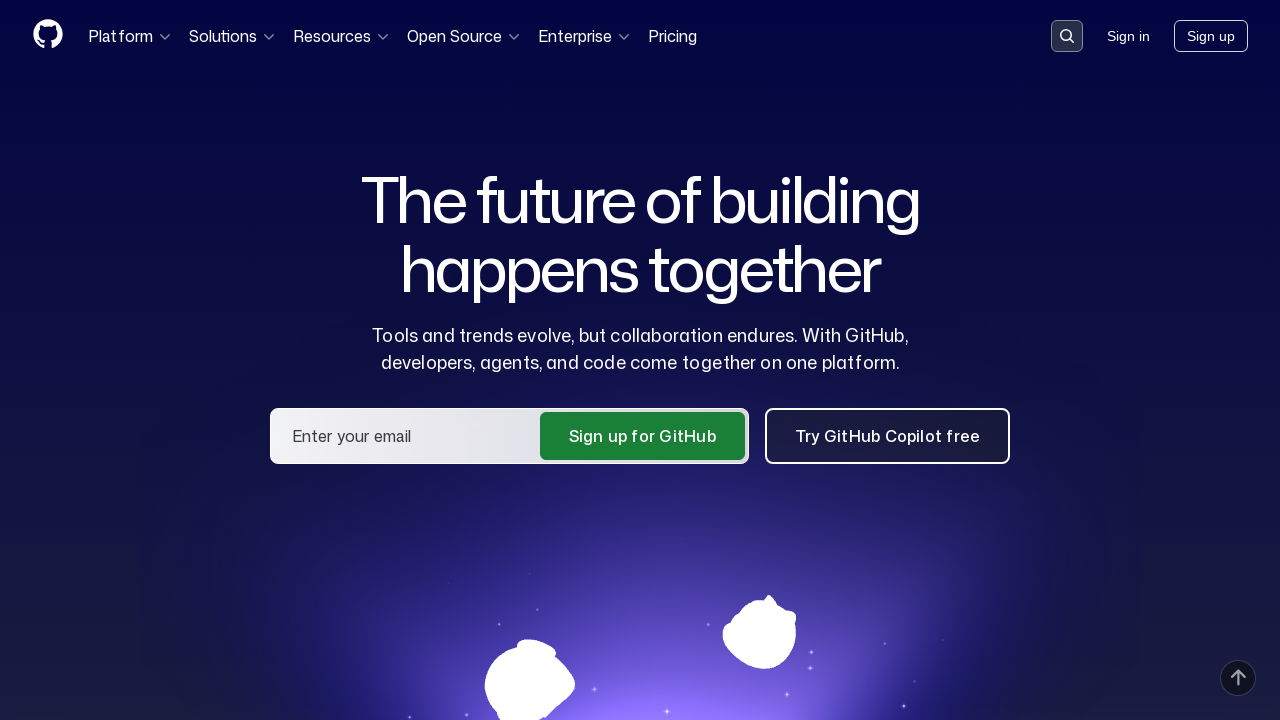

Navigated to GitHub homepage
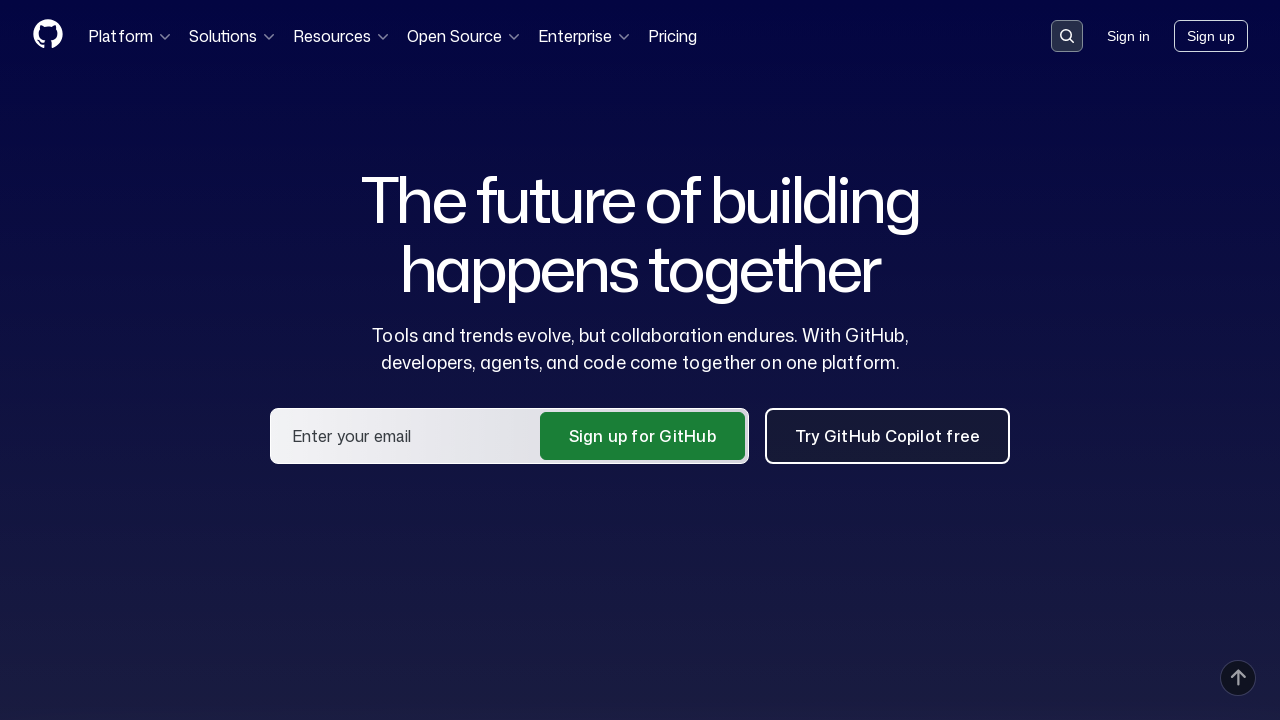

GitHub logo element is visible
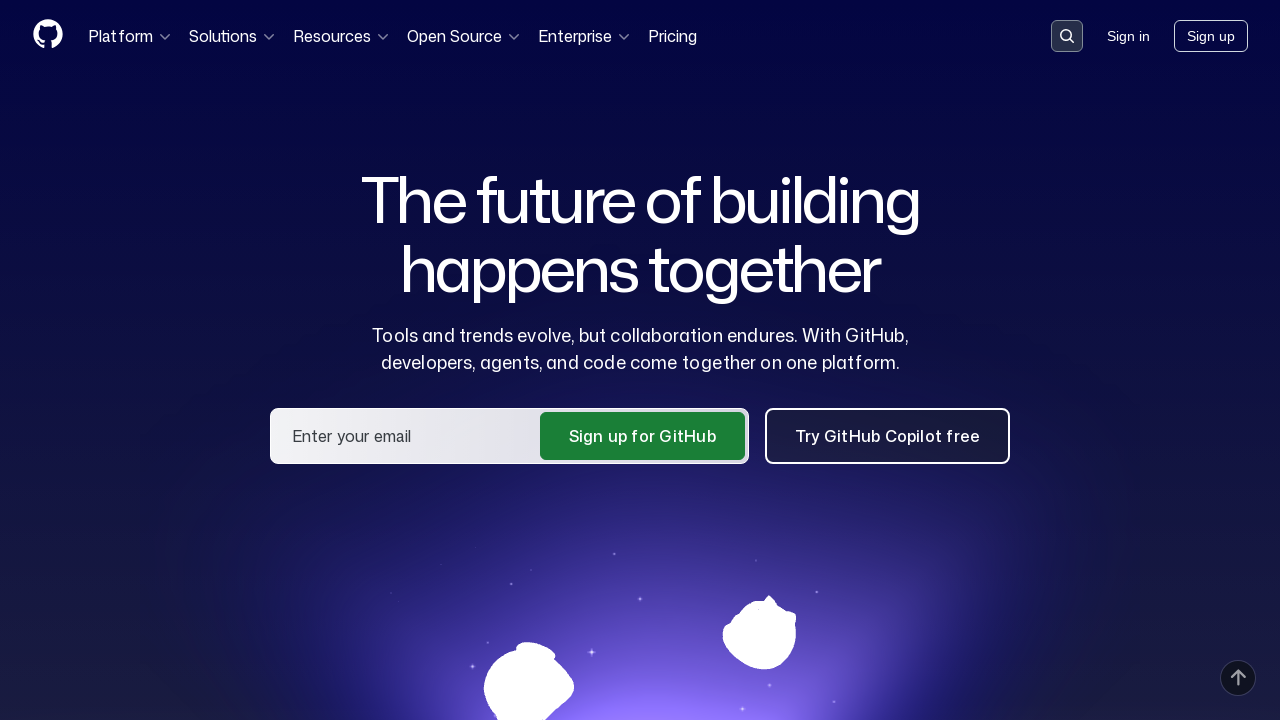

Retrieved bounding box of GitHub logo element
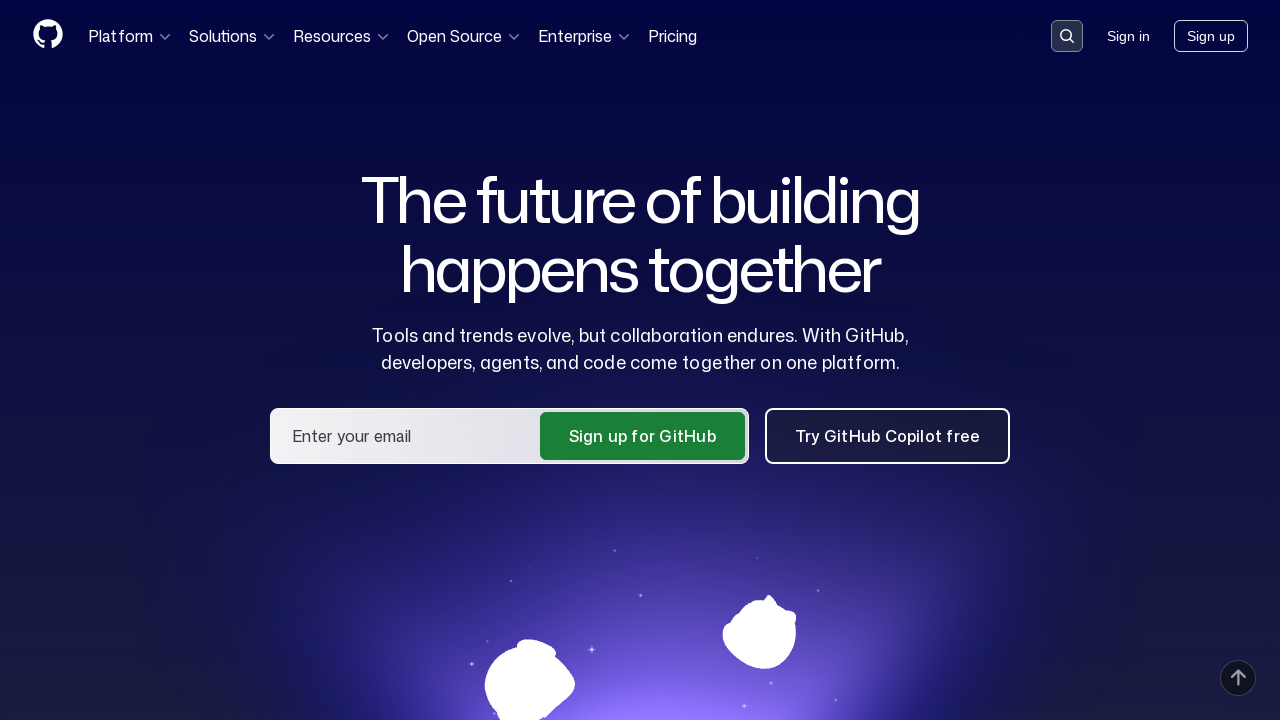

GitHub logo location coordinates extracted: x=32, y=18
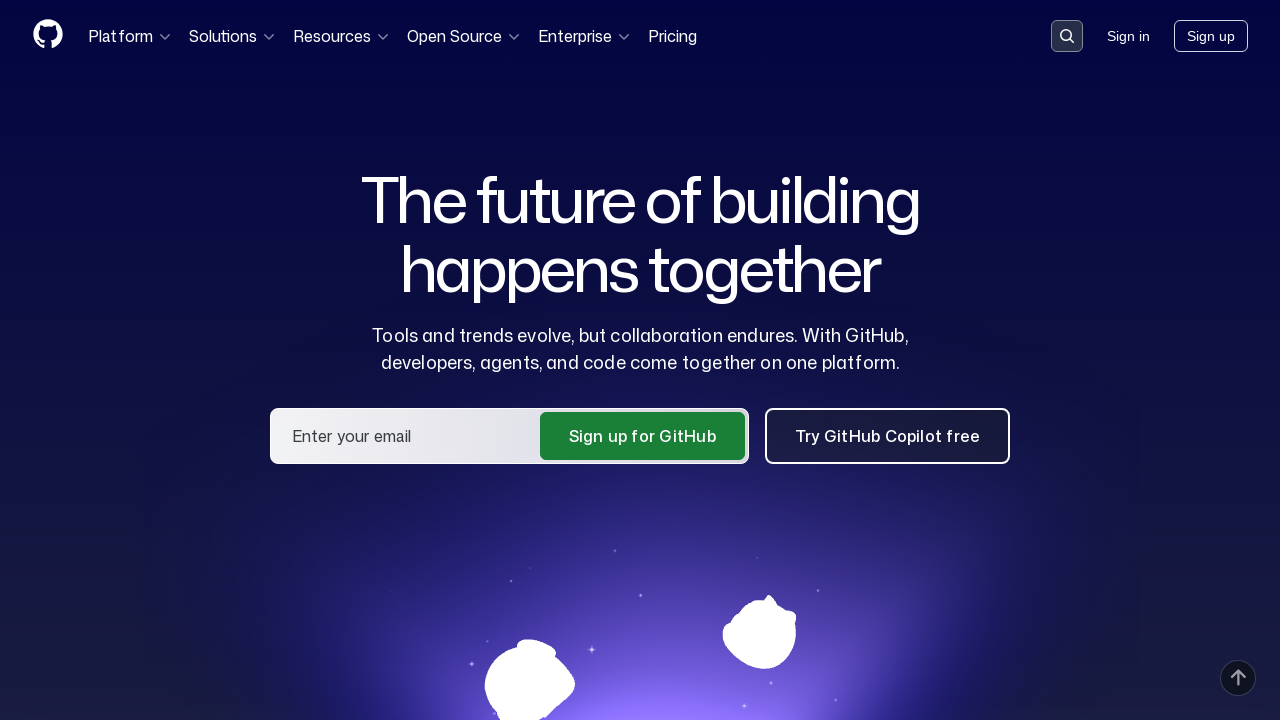

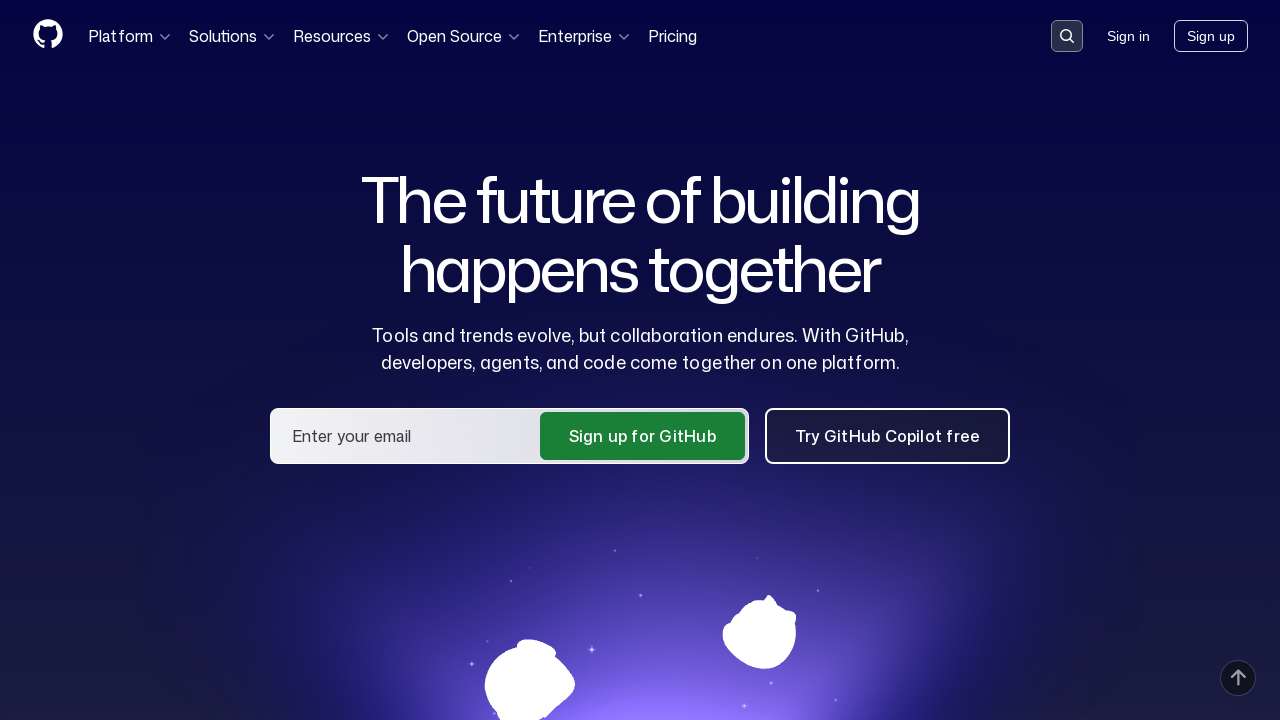